Tests that new todo items are appended to the bottom of the list and counter shows correct count

Starting URL: https://demo.playwright.dev/todomvc

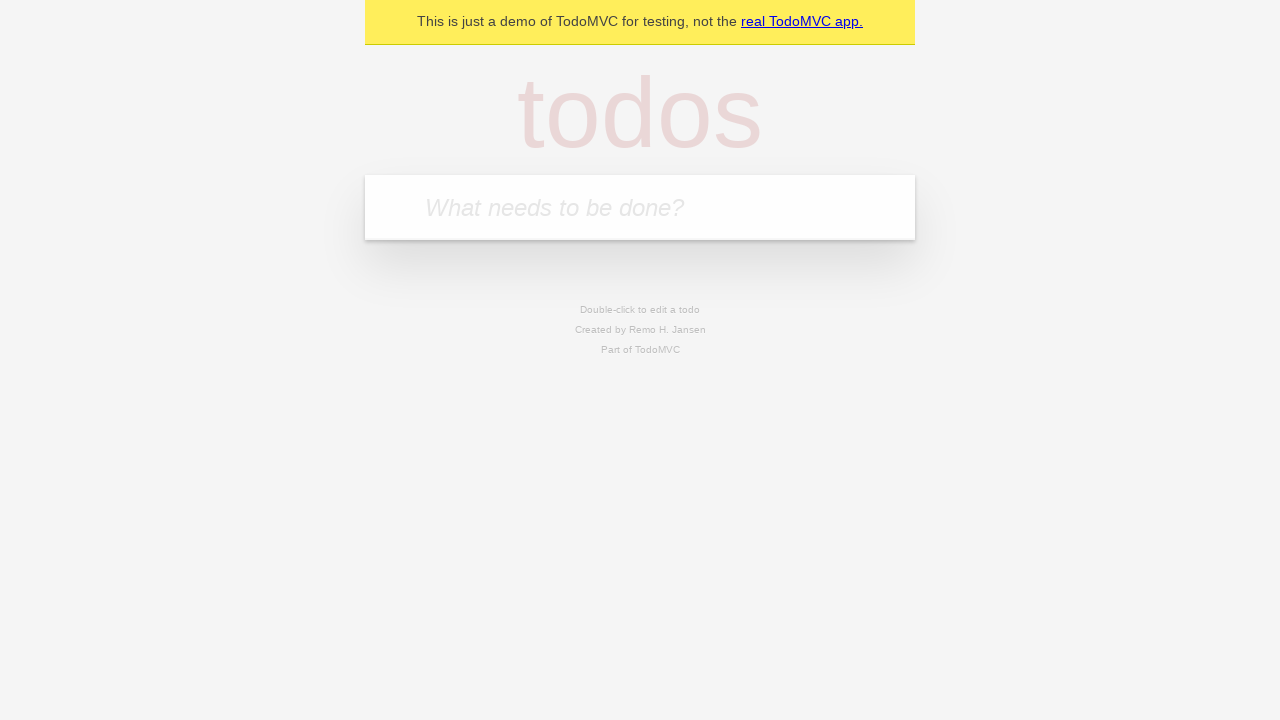

Filled todo input with 'buy some cheese' on internal:attr=[placeholder="What needs to be done?"i]
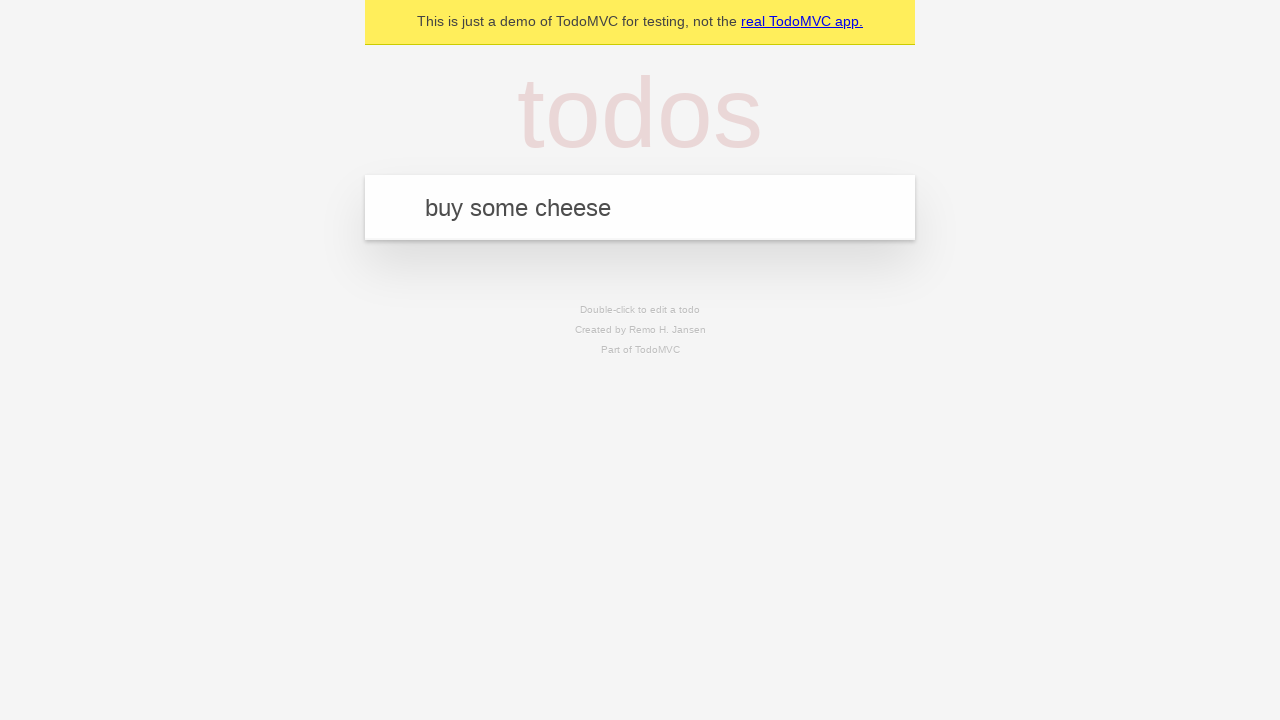

Pressed Enter to add 'buy some cheese' to the list on internal:attr=[placeholder="What needs to be done?"i]
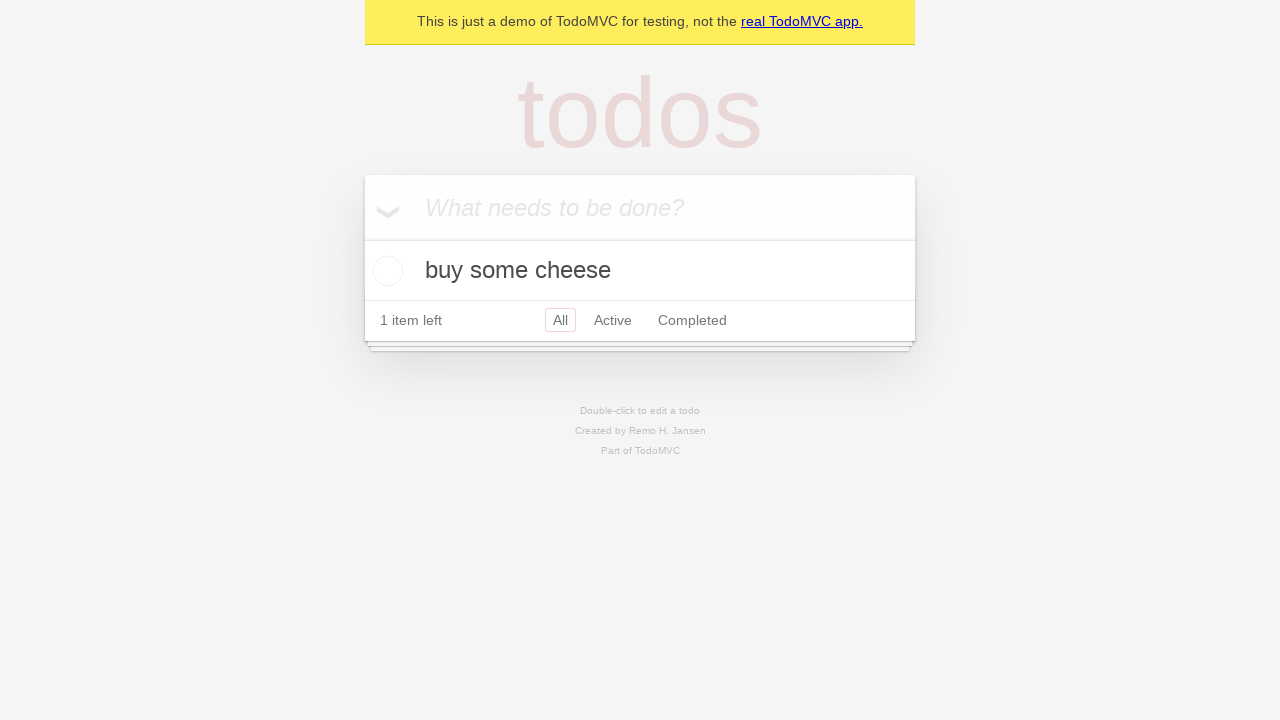

Filled todo input with 'feed the cat' on internal:attr=[placeholder="What needs to be done?"i]
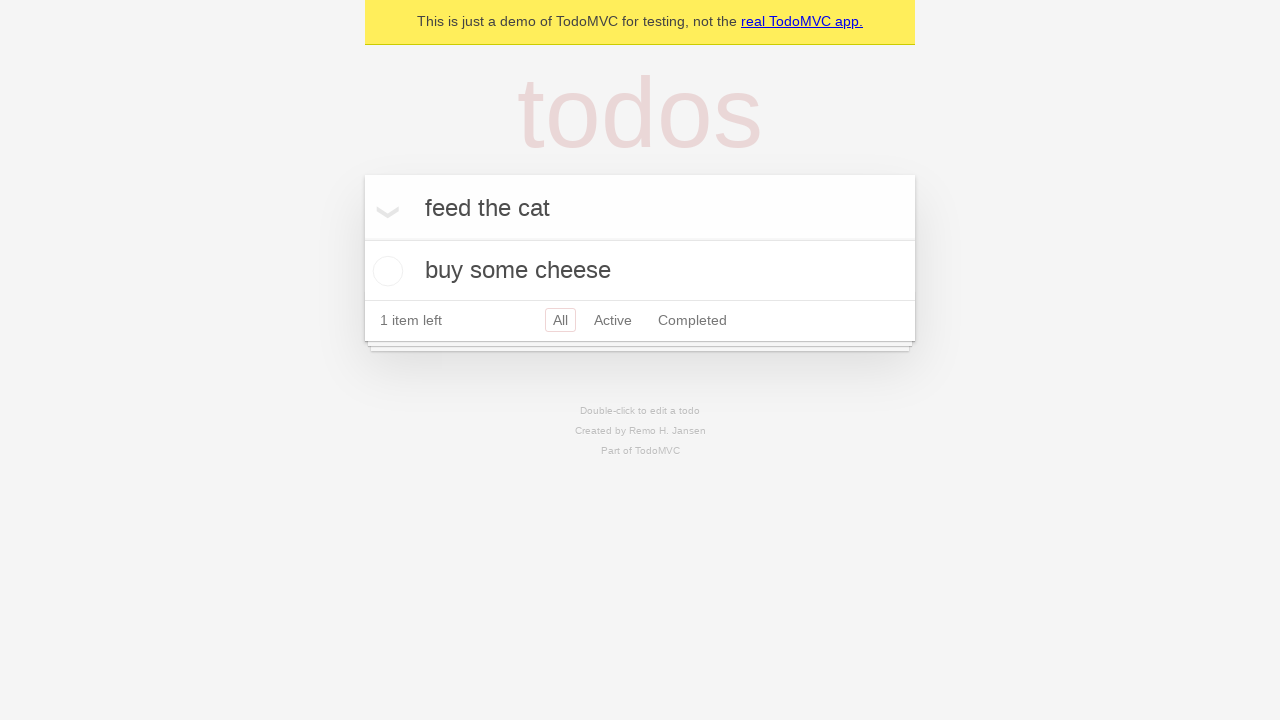

Pressed Enter to add 'feed the cat' to the list on internal:attr=[placeholder="What needs to be done?"i]
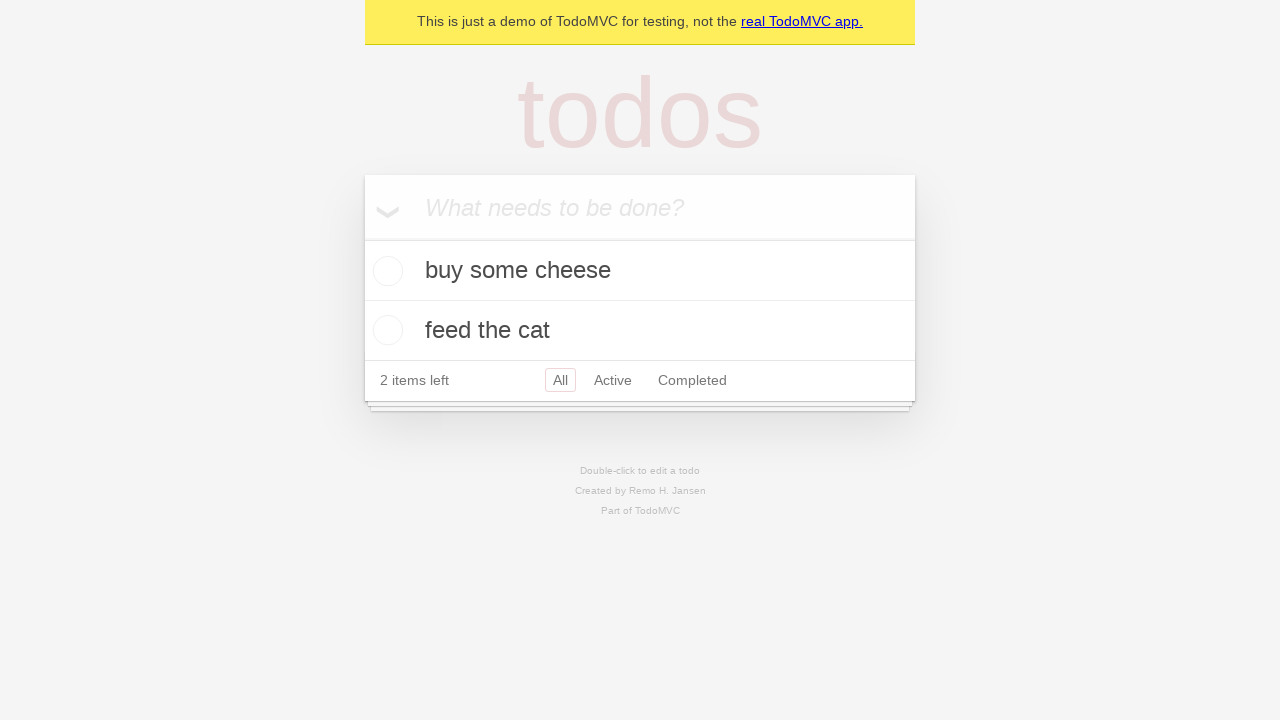

Filled todo input with 'book a doctors appointment' on internal:attr=[placeholder="What needs to be done?"i]
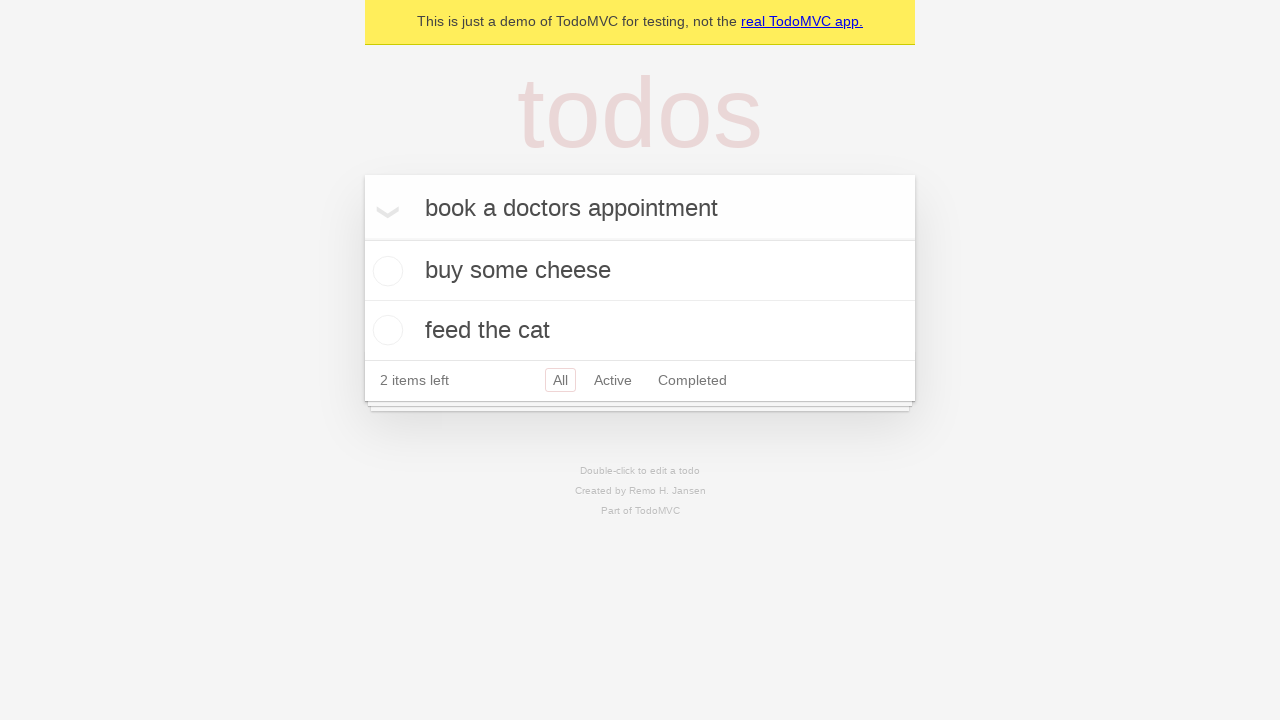

Pressed Enter to add 'book a doctors appointment' to the list on internal:attr=[placeholder="What needs to be done?"i]
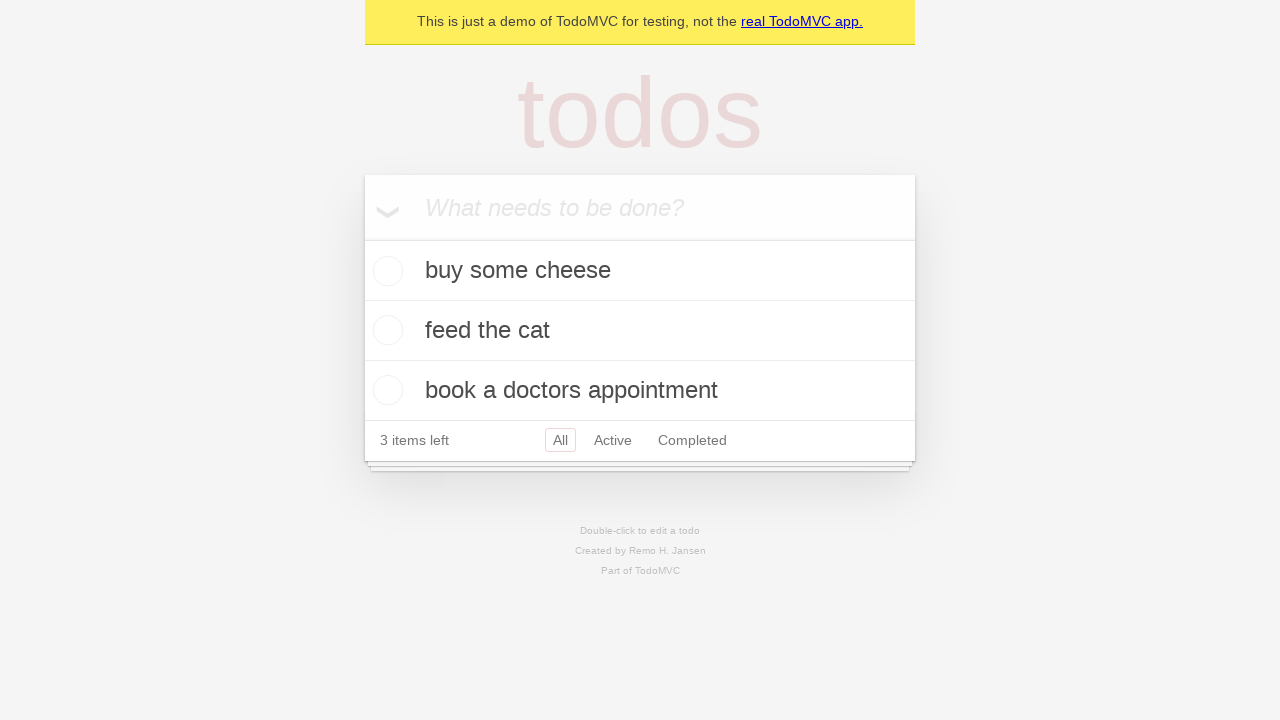

Todo counter element loaded, confirming all items were added
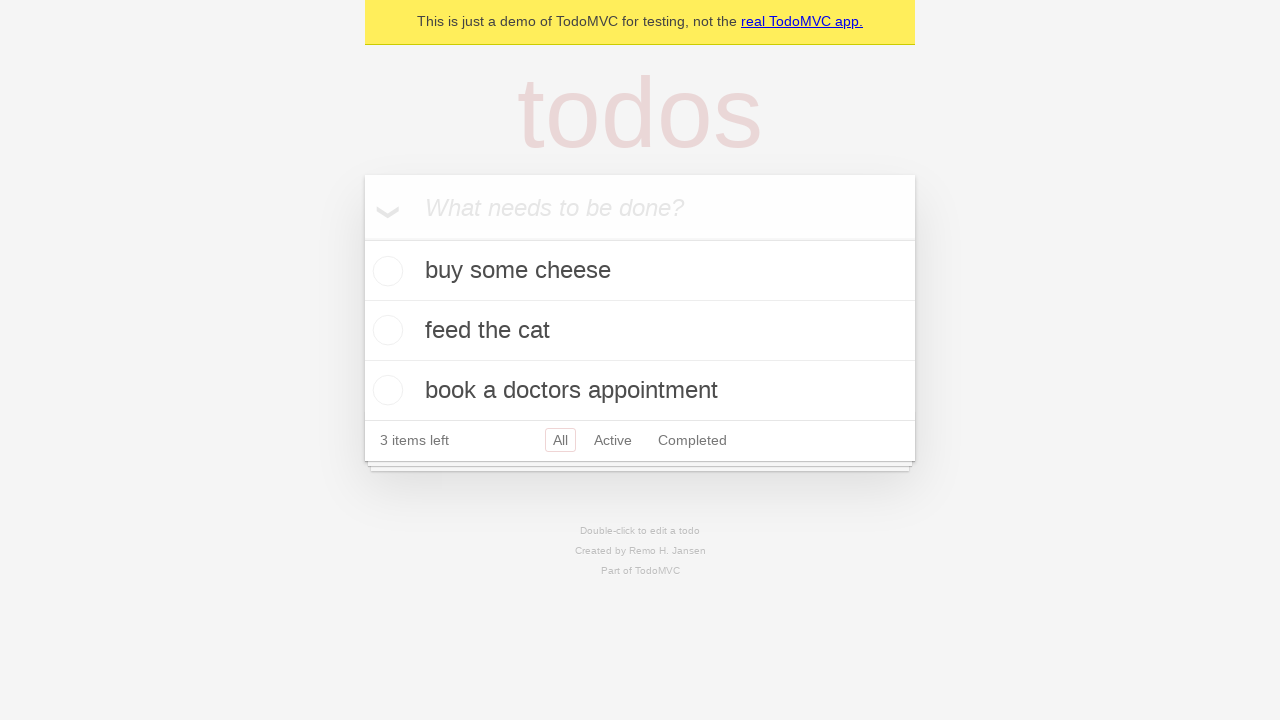

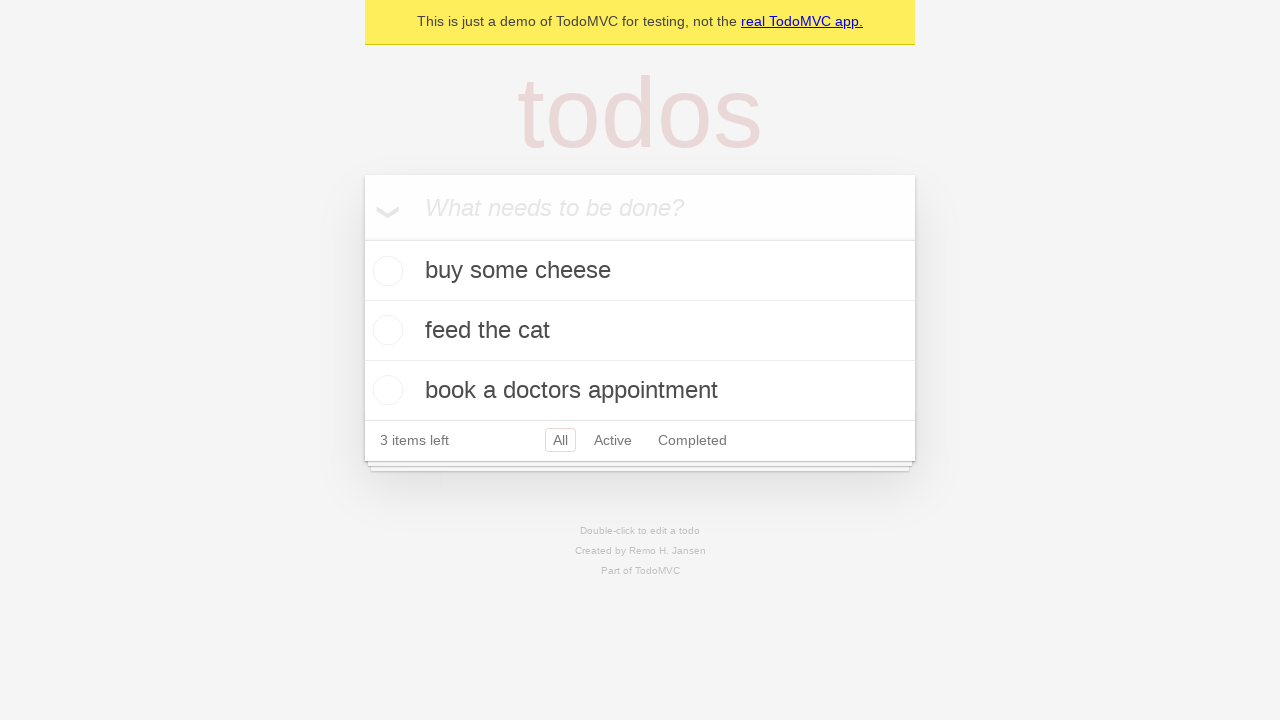